Tests dynamic loading functionality by clicking a Start button and waiting for "Hello World!" text to appear after the loading completes

Starting URL: https://the-internet.herokuapp.com/dynamic_loading/2

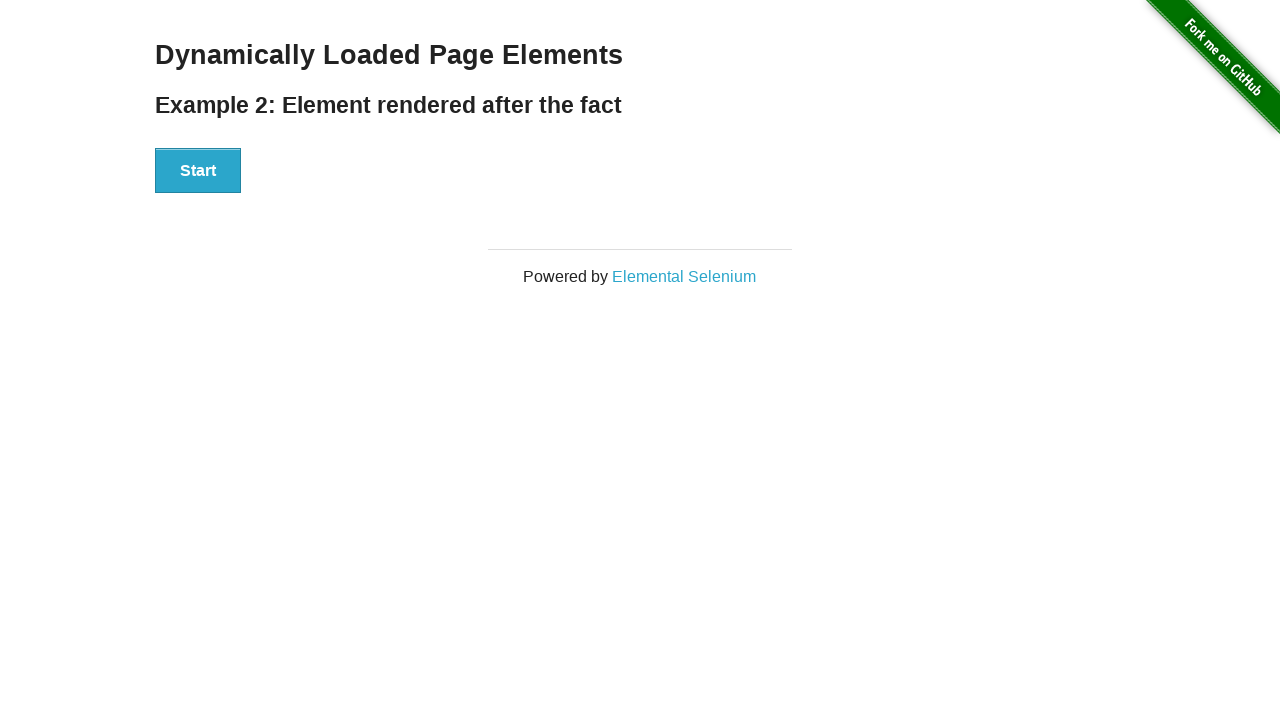

Waited for Start button to become visible
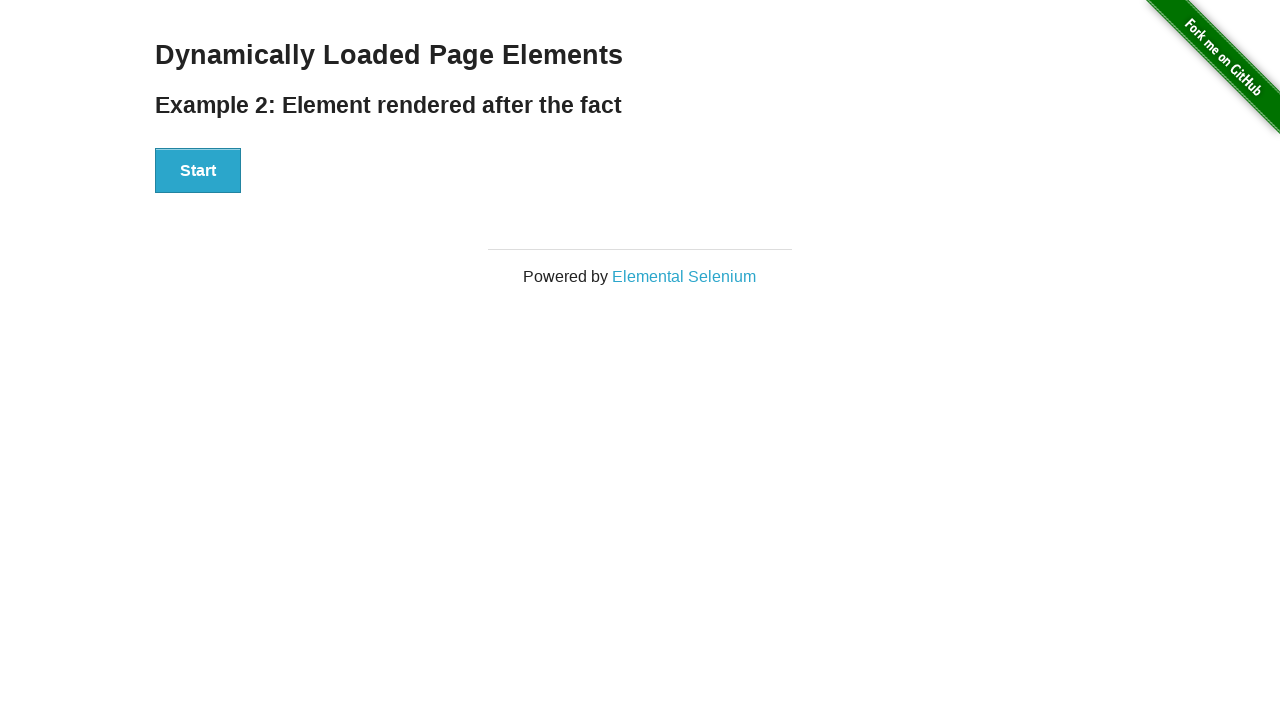

Clicked the Start button to initiate dynamic loading at (198, 171) on xpath=//button[contains(text(),'Start')]
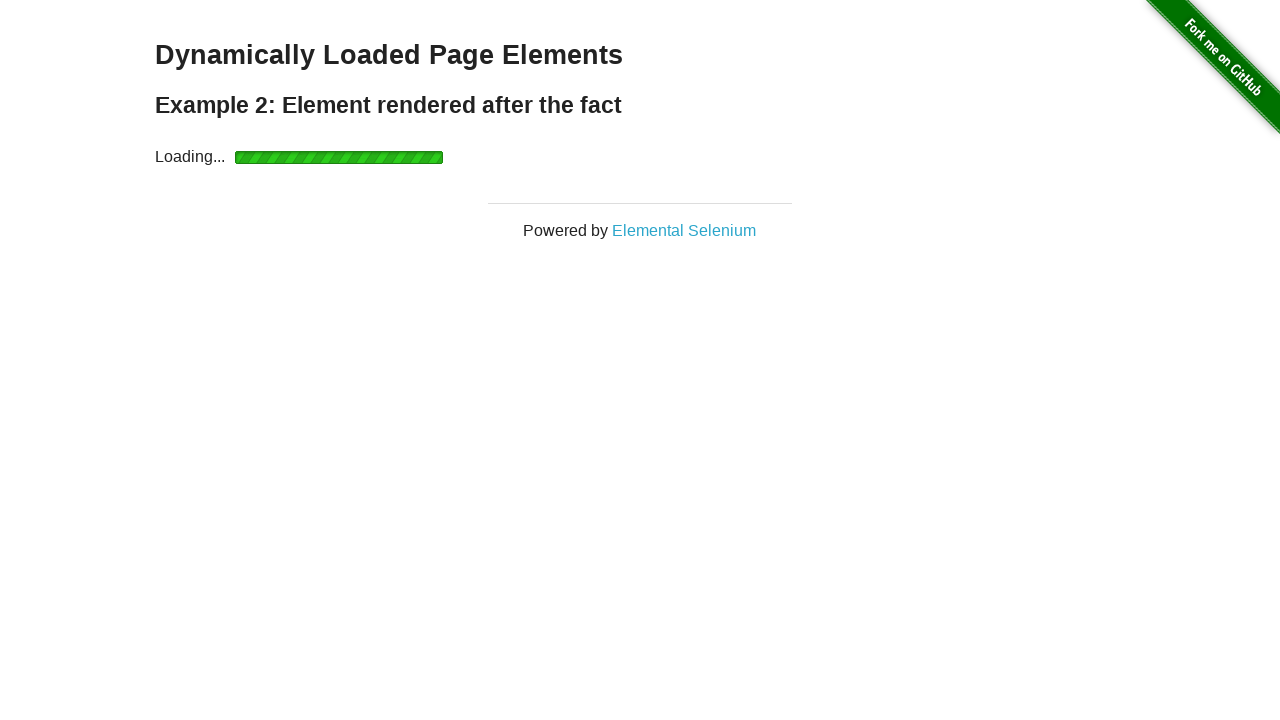

Waited for 'Hello World!' text to appear after loading completes
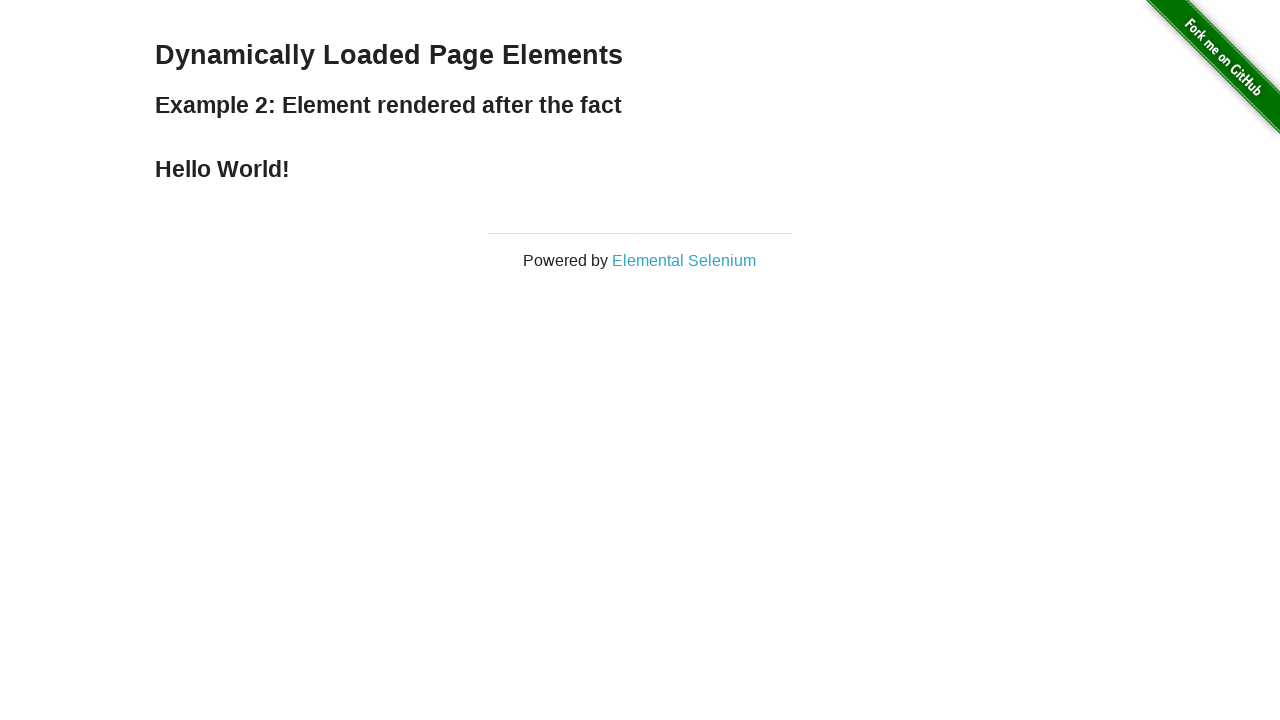

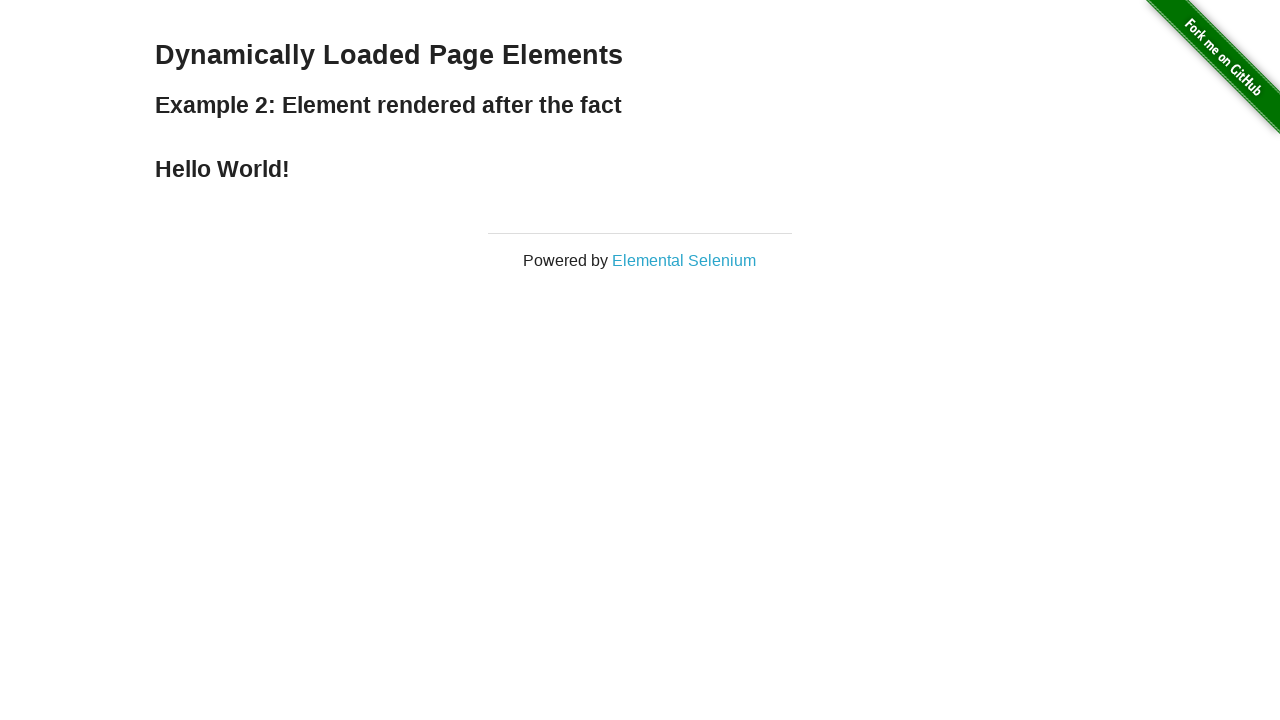